Tests an e-commerce vegetable shopping flow by searching for products, adding them to cart, proceeding through checkout, and completing the order

Starting URL: https://rahulshettyacademy.com/seleniumPractise/#/

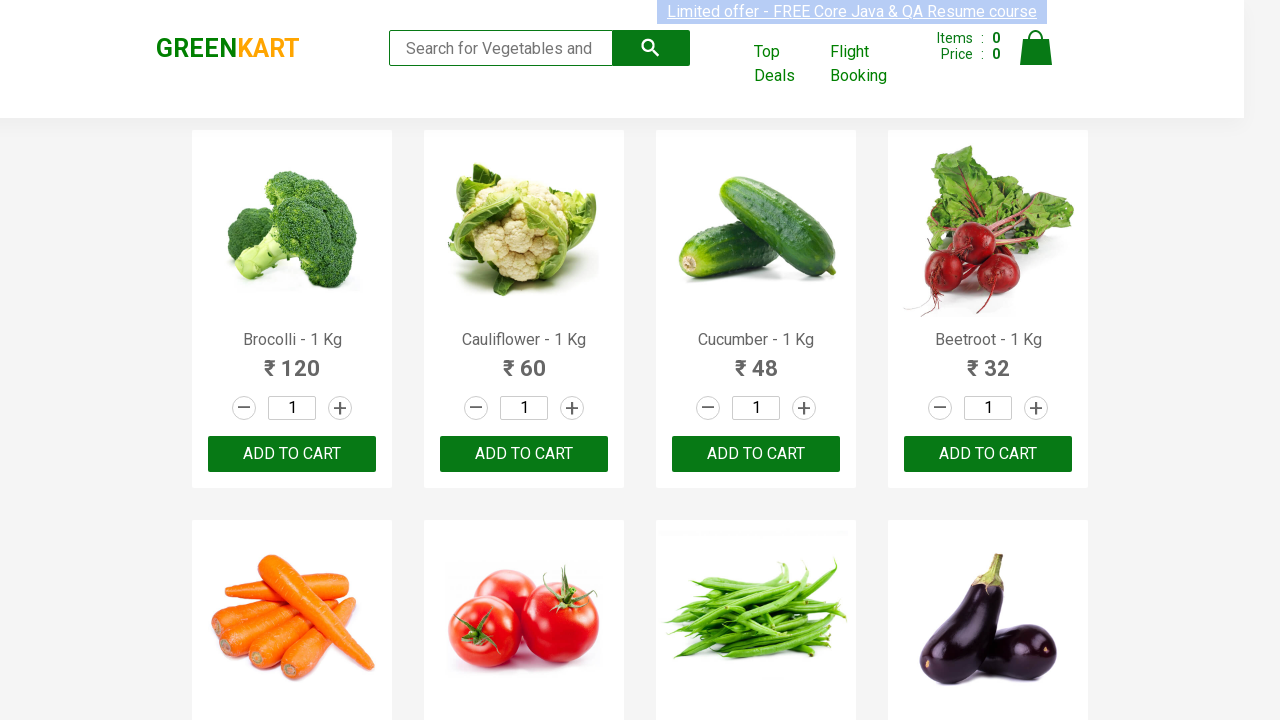

Filled search field with 'Brocolli' on .search-keyword
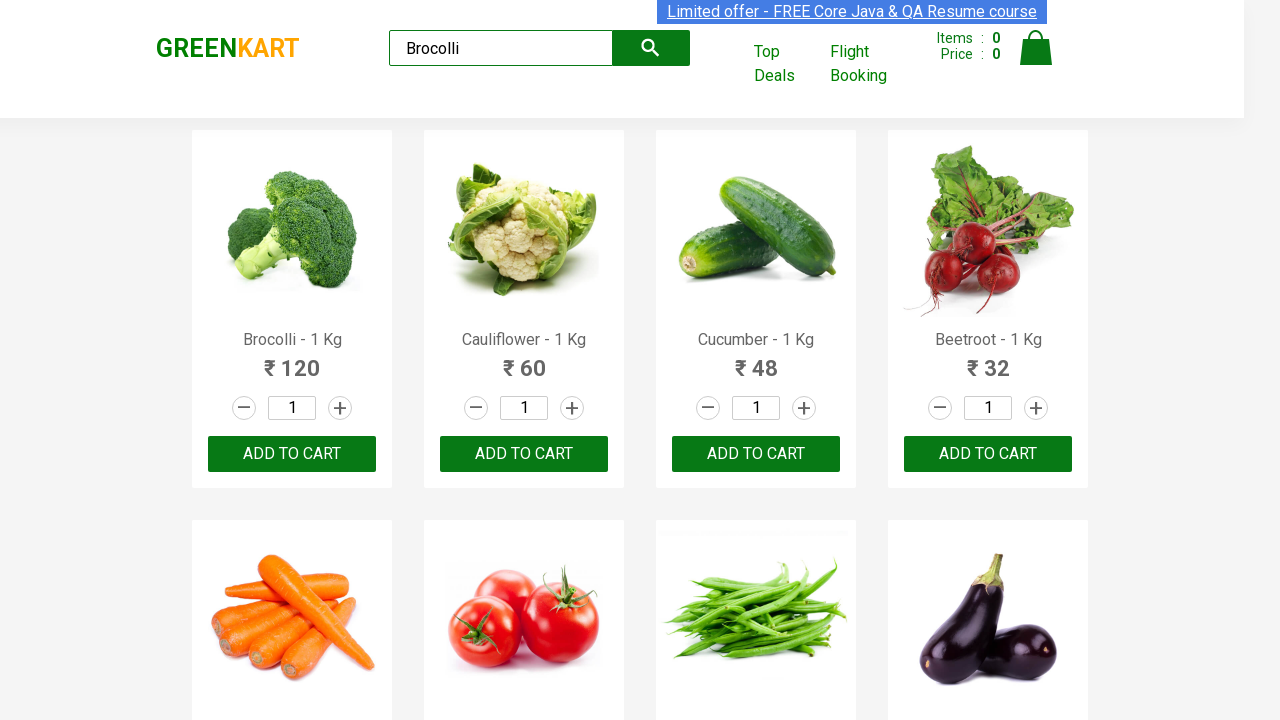

Clicked search submit button at (651, 48) on [type="submit"]
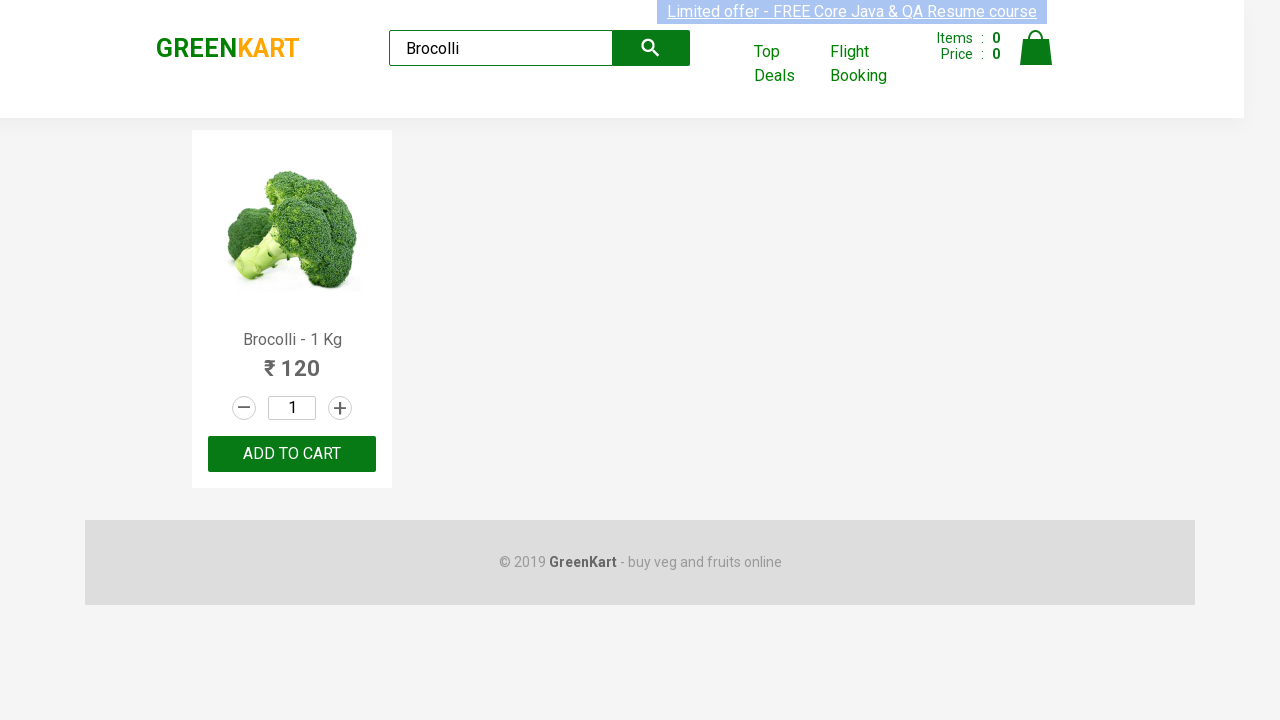

Located all product names on search results
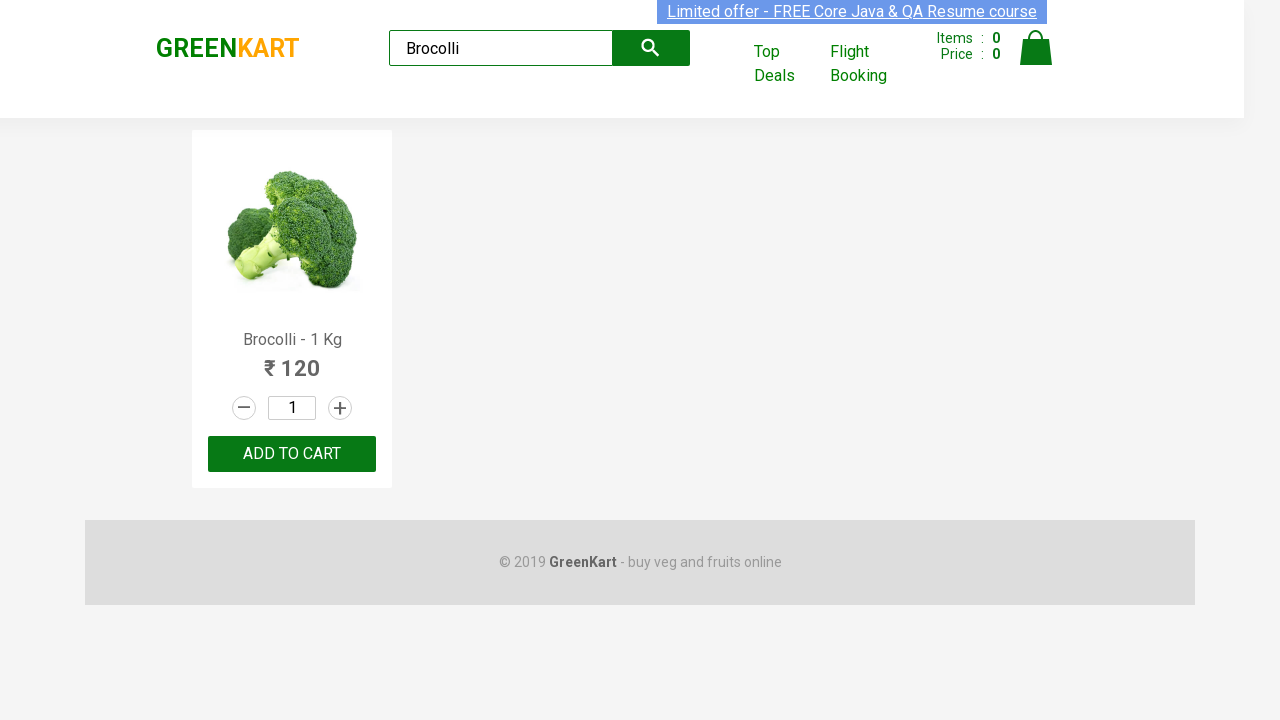

Clicked add to cart button for Brocolli product at (292, 454) on .product-action > button >> nth=0
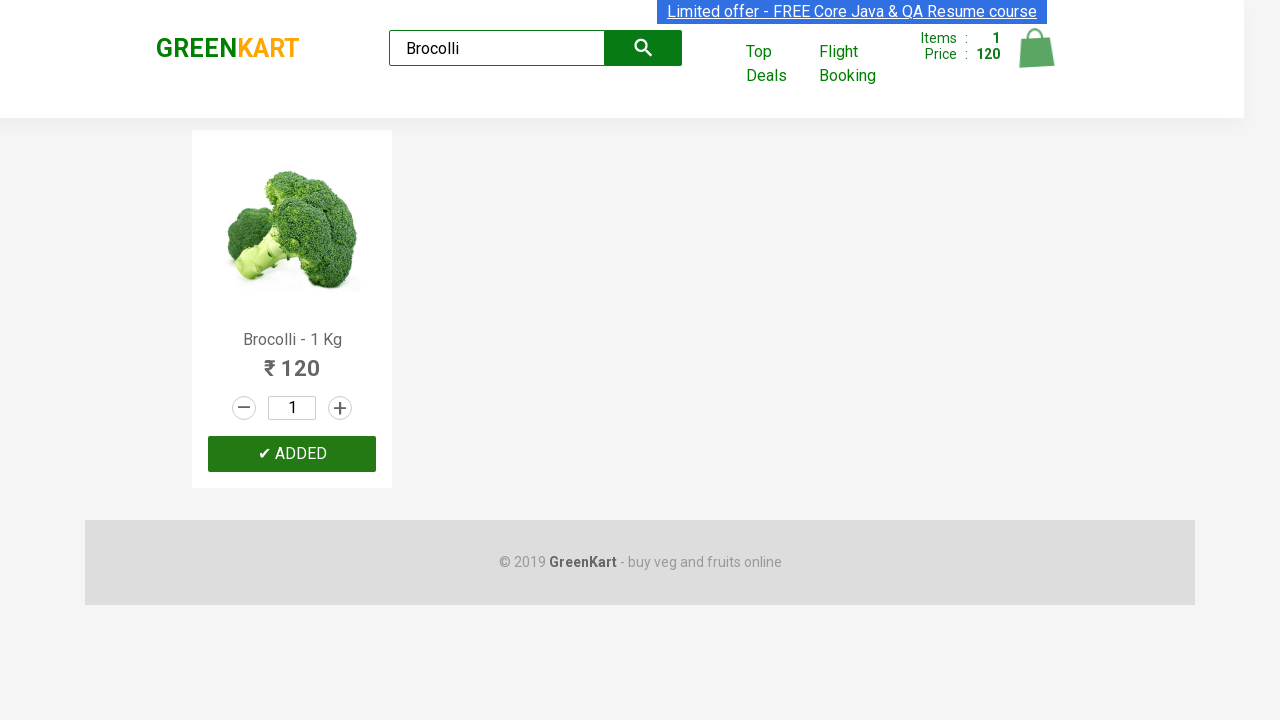

Clicked cart icon to open shopping cart at (1036, 48) on .cart-icon > img
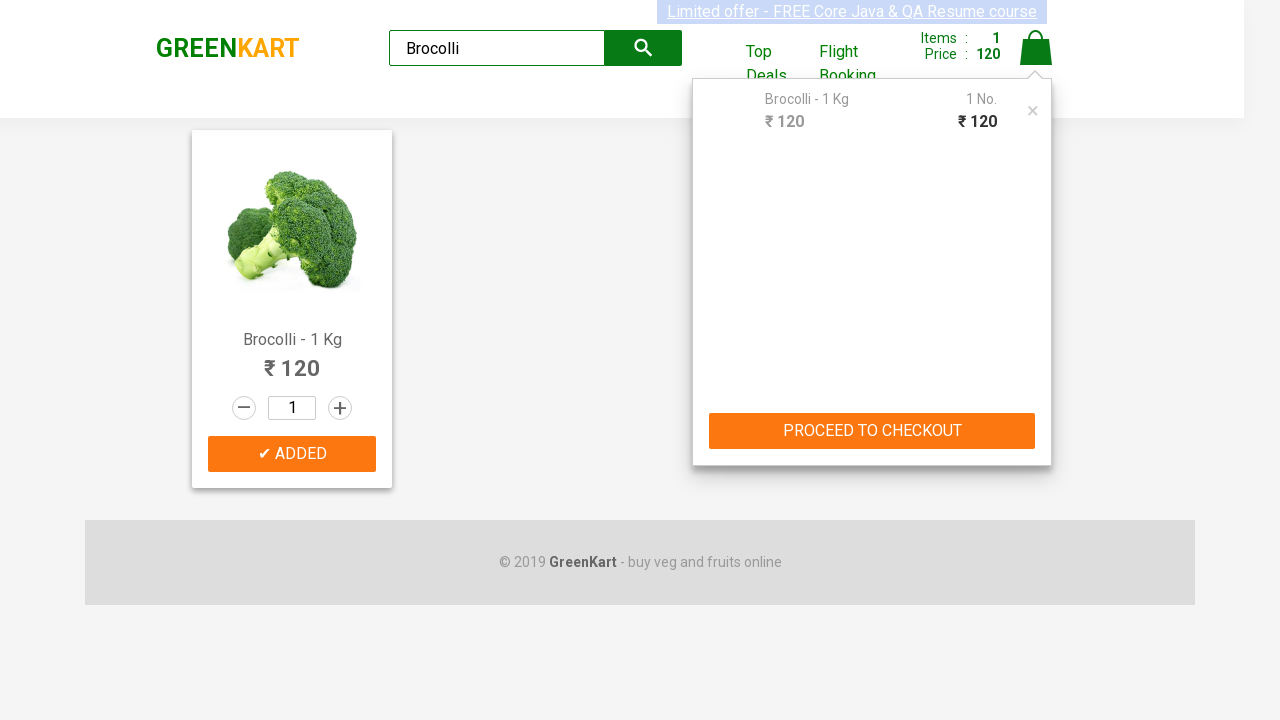

Clicked PROCEED TO CHECKOUT button at (872, 431) on text=PROCEED TO CHECKOUT
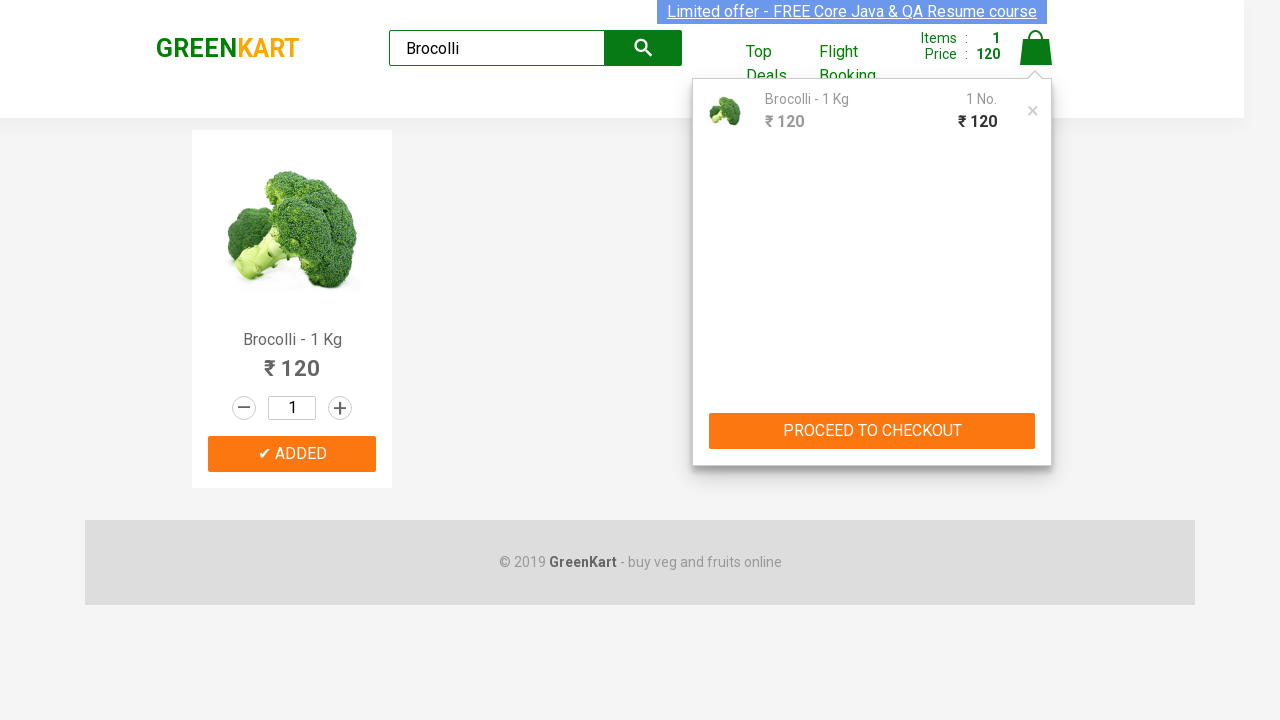

Clicked Place Order button at (1036, 420) on text=Place Order
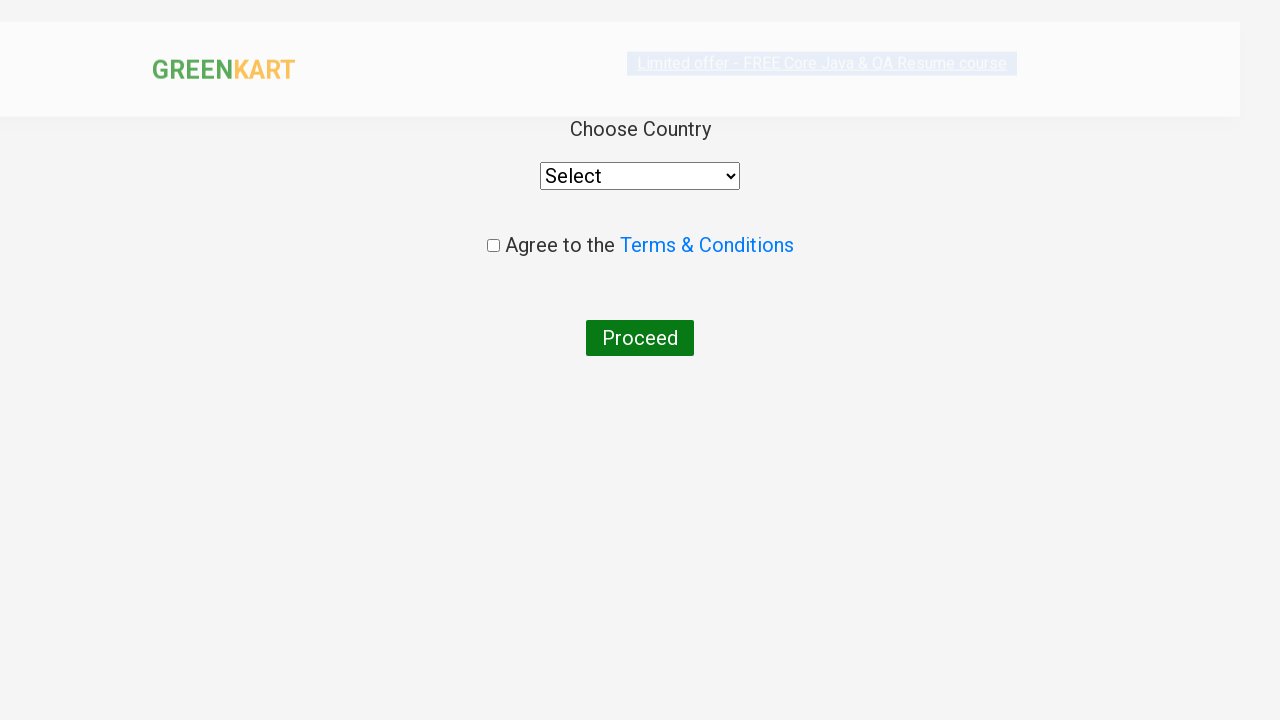

Selected 'India' from country dropdown on select
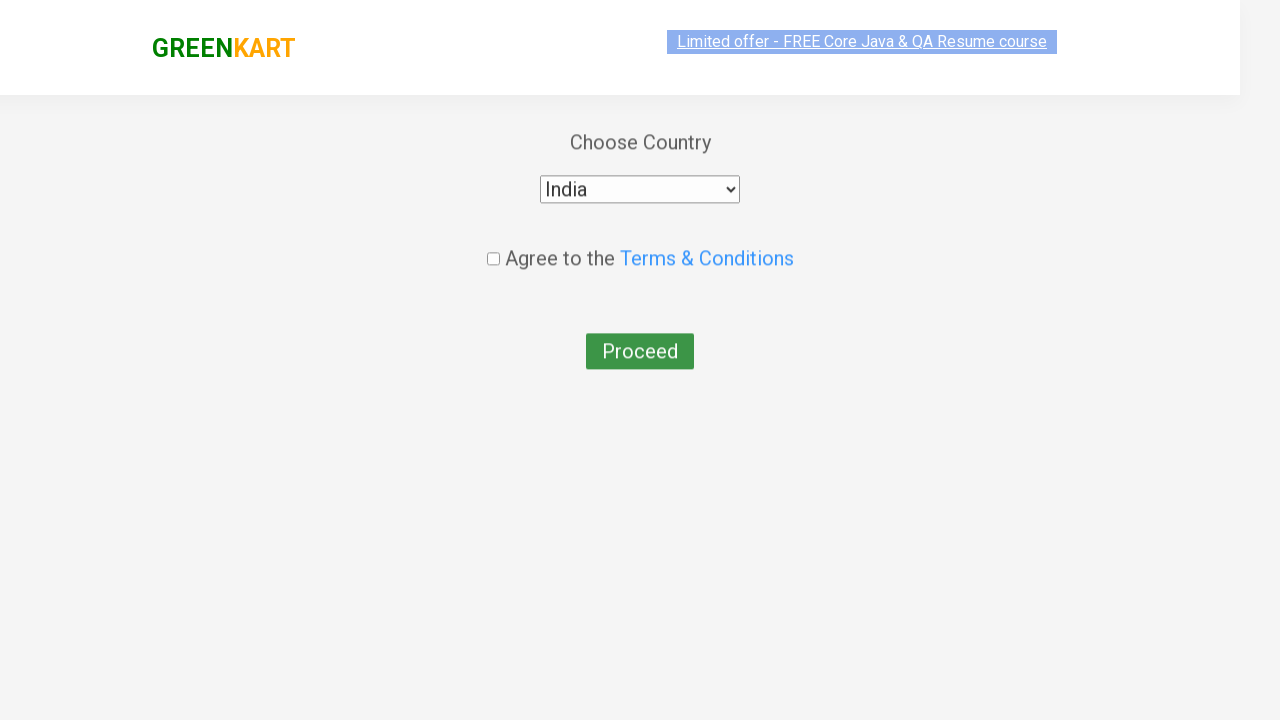

Checked agreement checkbox at (493, 246) on .chkAgree
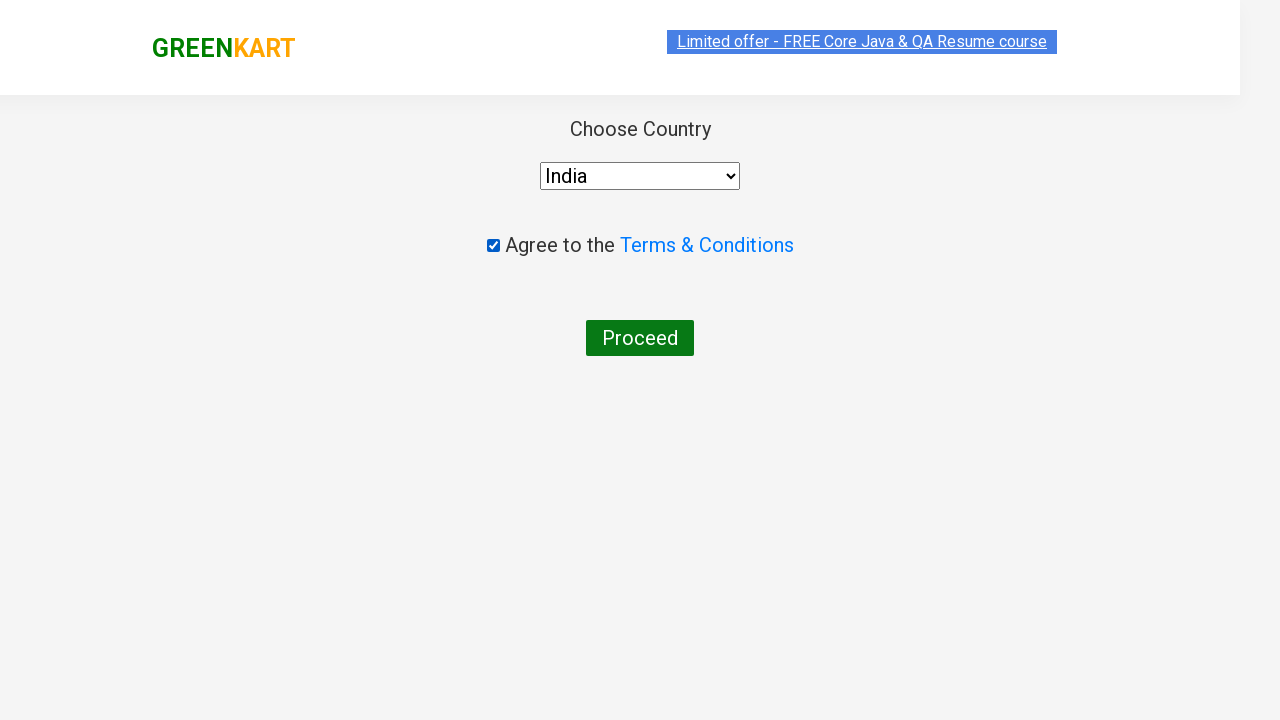

Clicked Proceed button to complete order at (640, 338) on text=Proceed
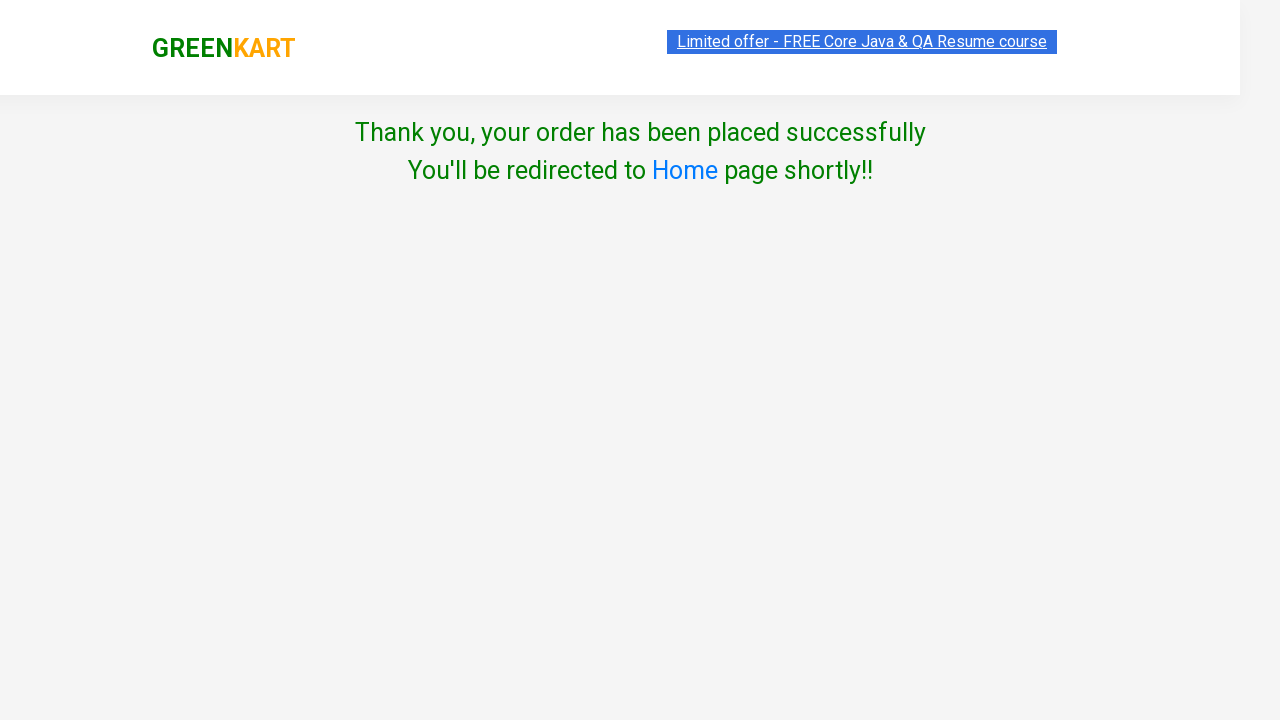

Order completed successfully - thank you message appeared
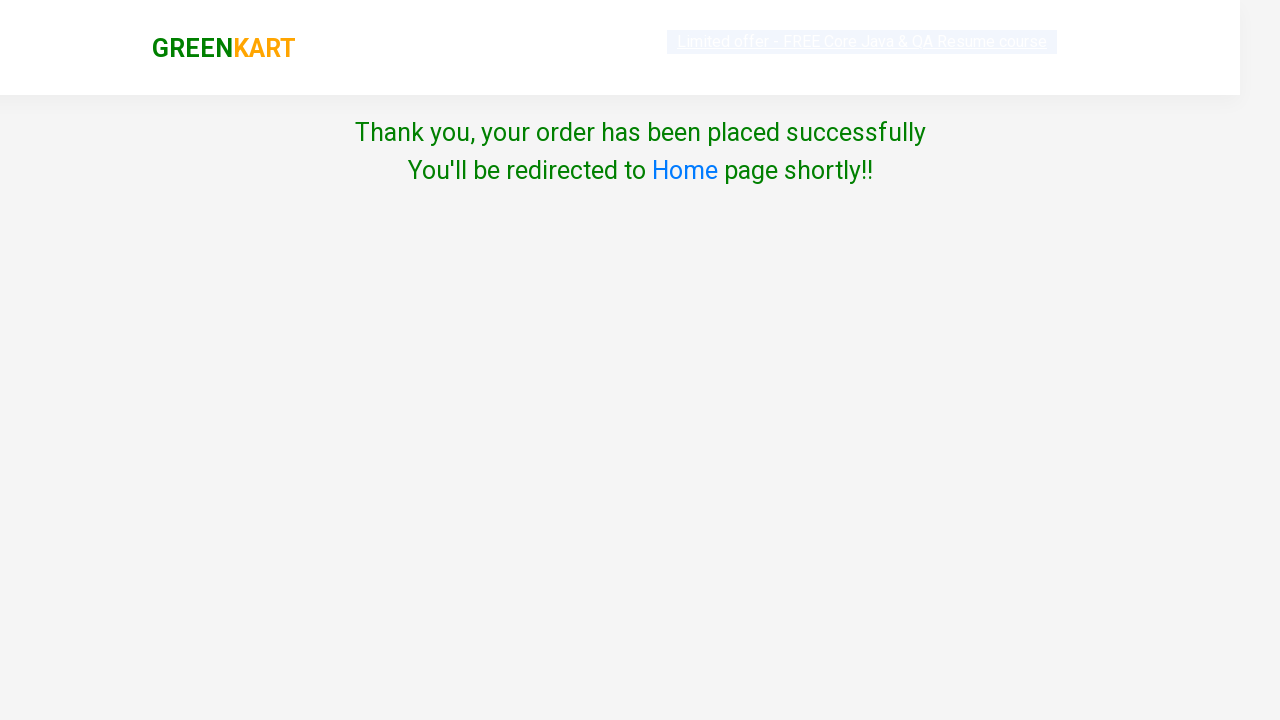

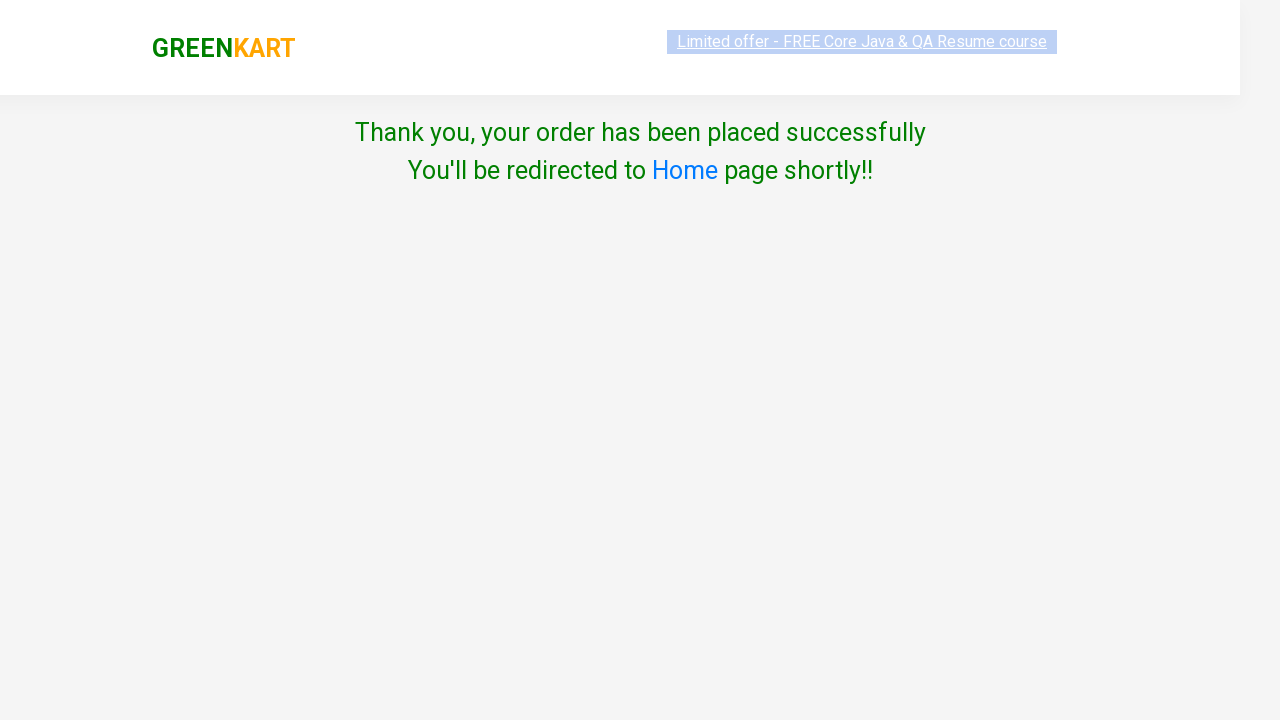